Tests JavaScript prompt dialog by entering text and verifying the input is captured correctly

Starting URL: http://the-internet.herokuapp.com/

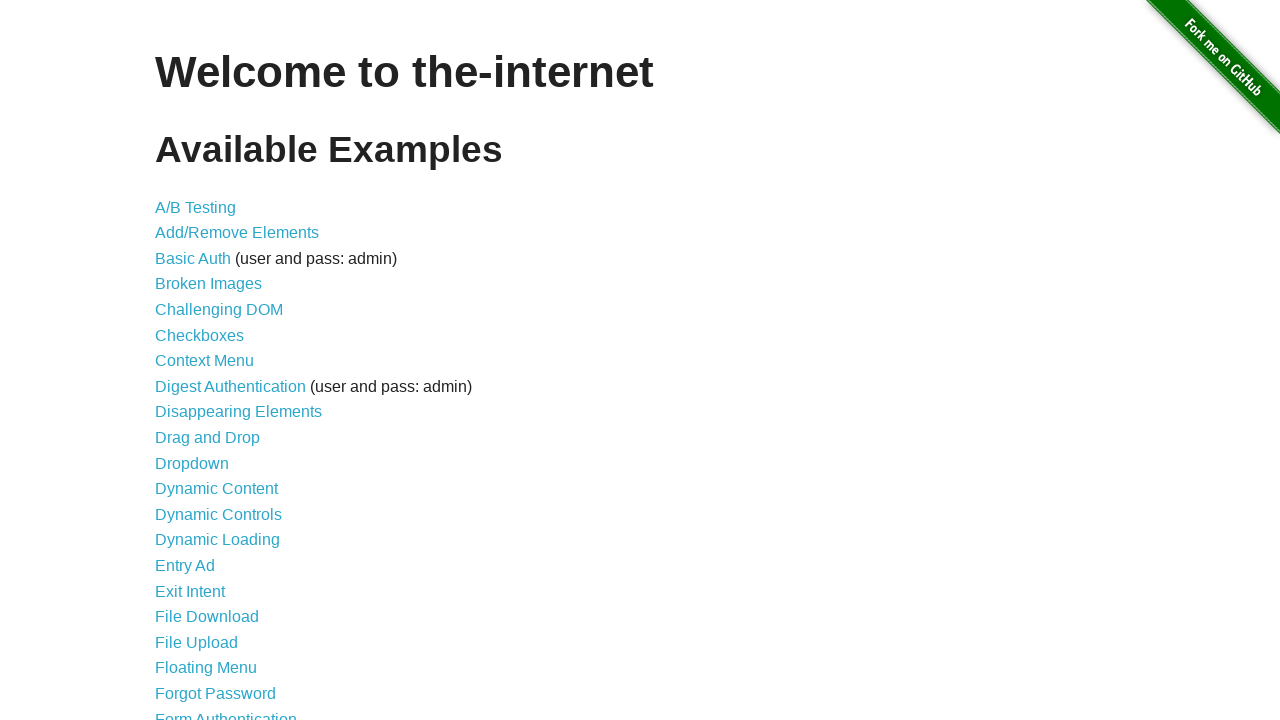

Clicked on JavaScript Alerts link at (214, 361) on text=JavaScript Alerts
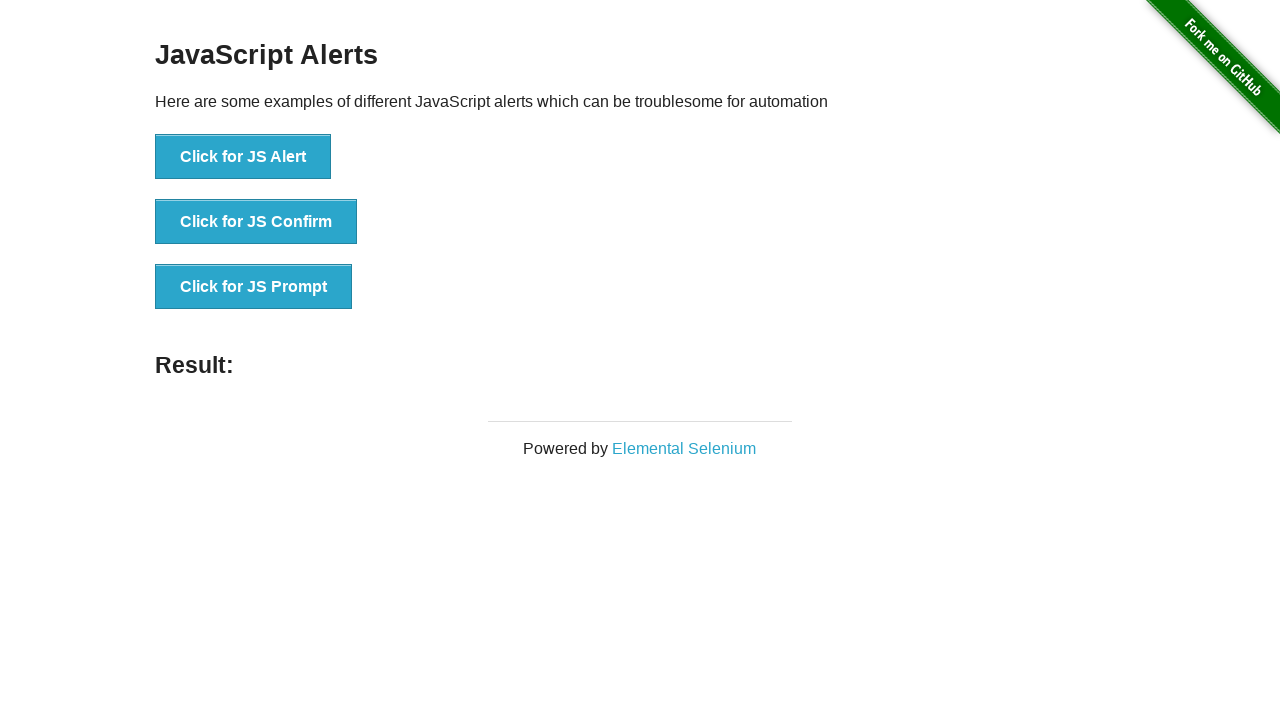

Prompt button loaded and is visible
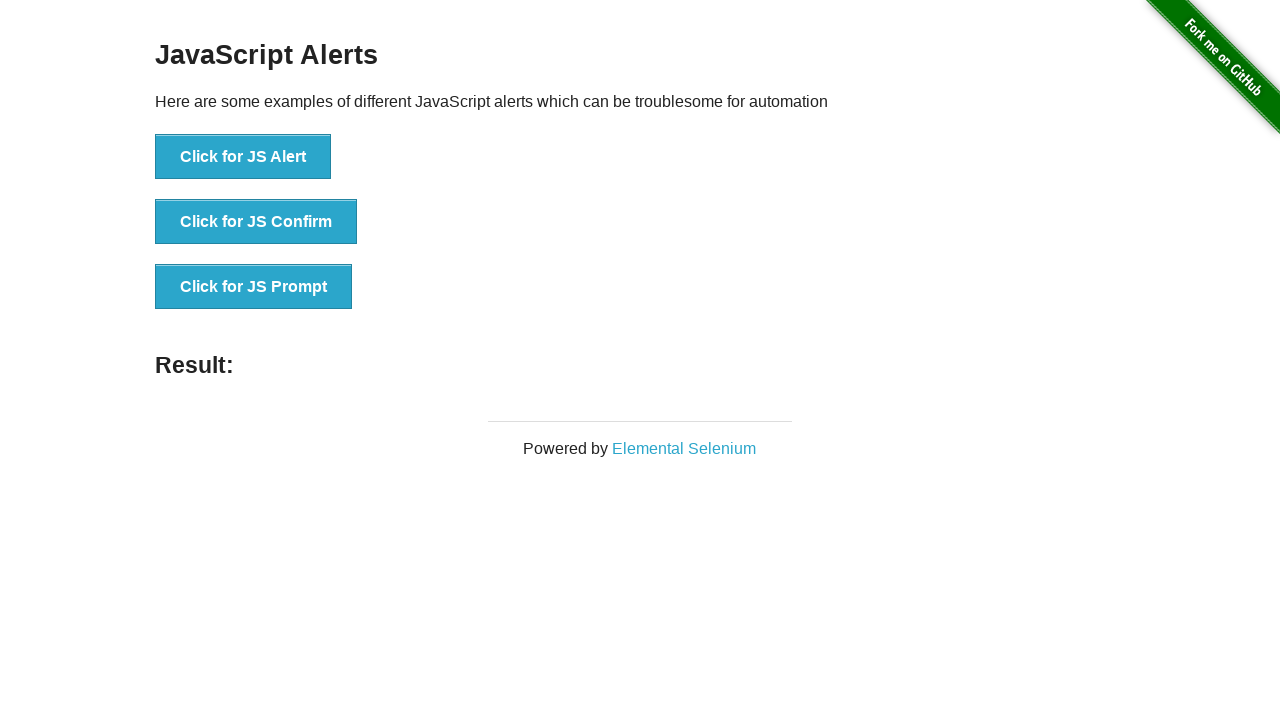

Set up dialog handler to accept without text
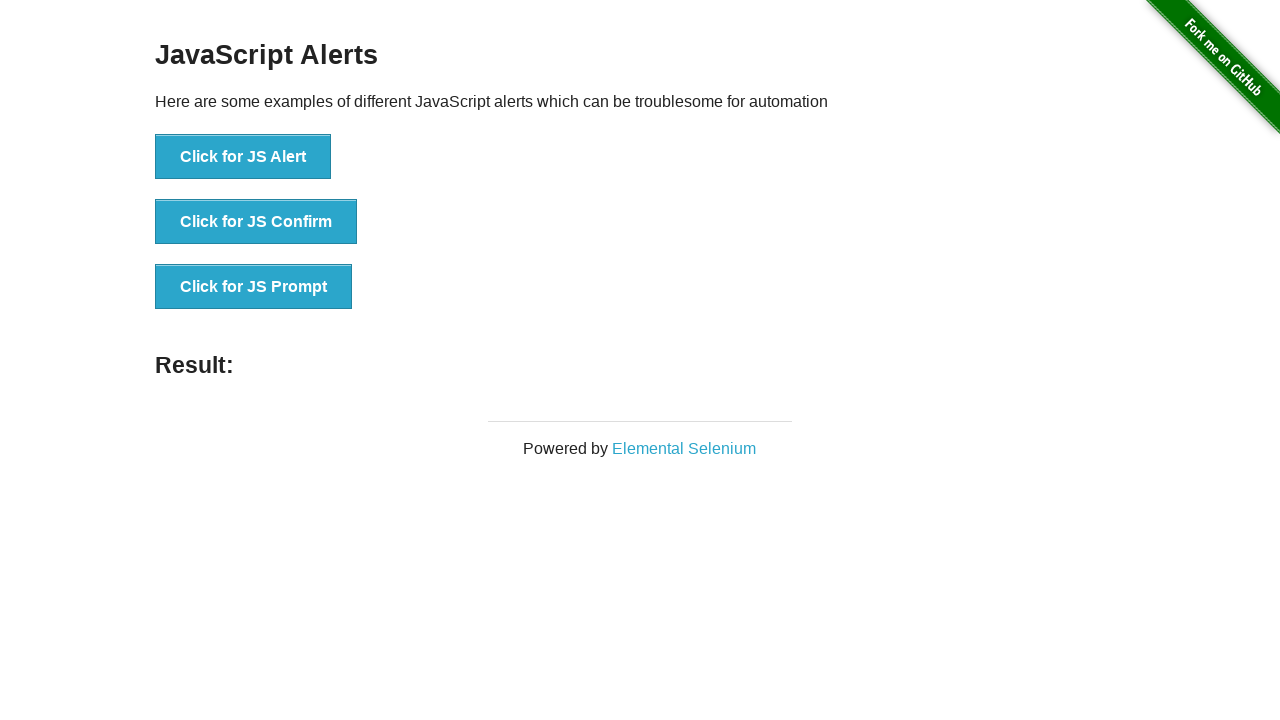

Clicked prompt button and accepted dialog without entering text at (254, 287) on button[onclick='jsPrompt()']
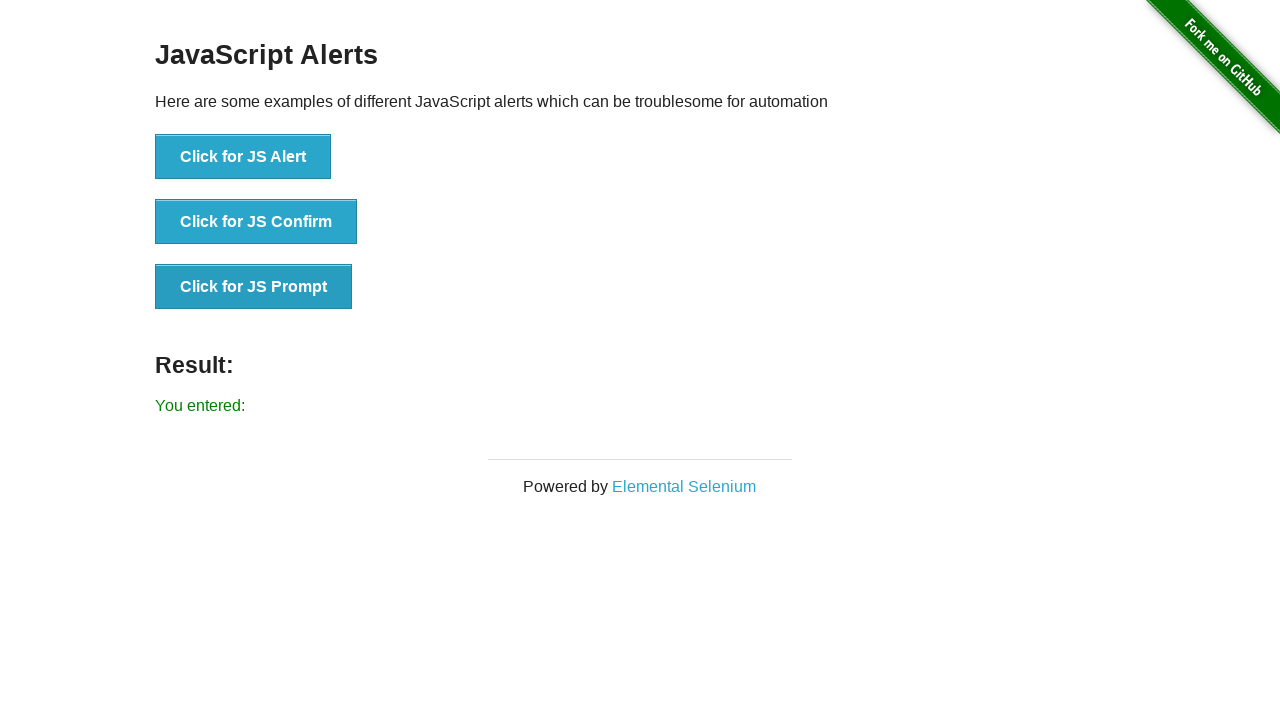

Result element loaded after accepting empty prompt
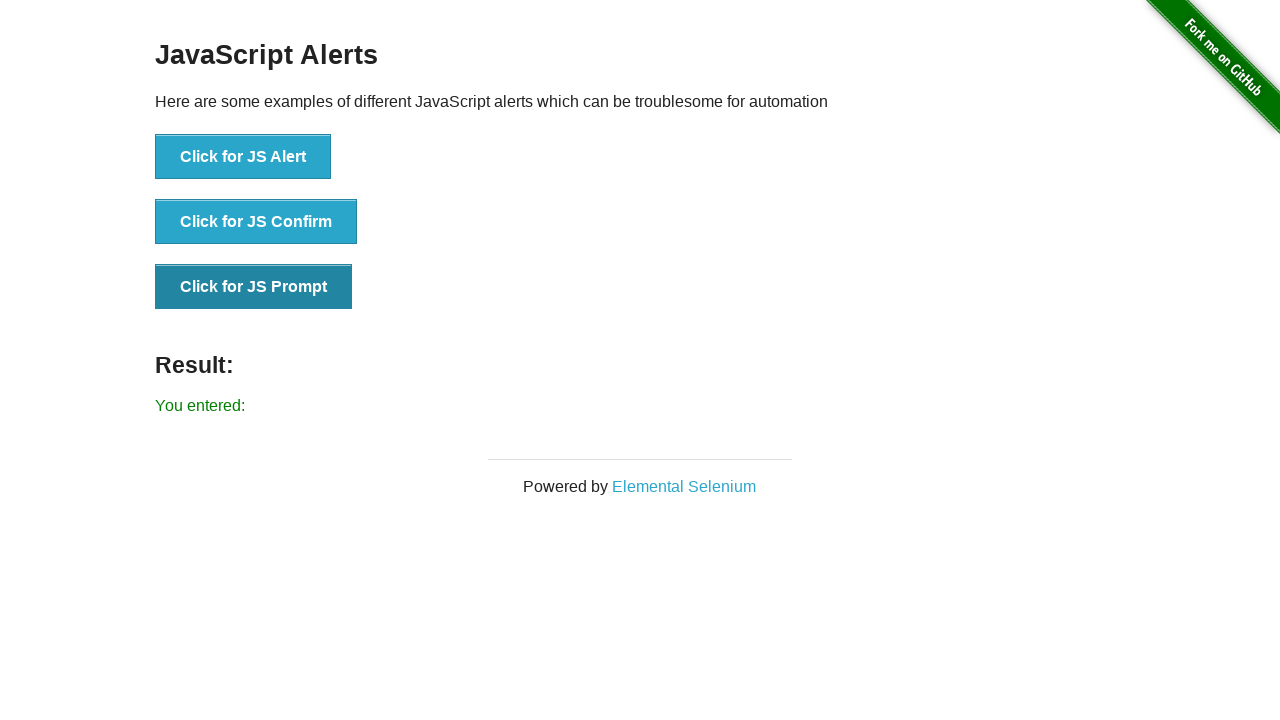

Set up dialog handler to dismiss the prompt
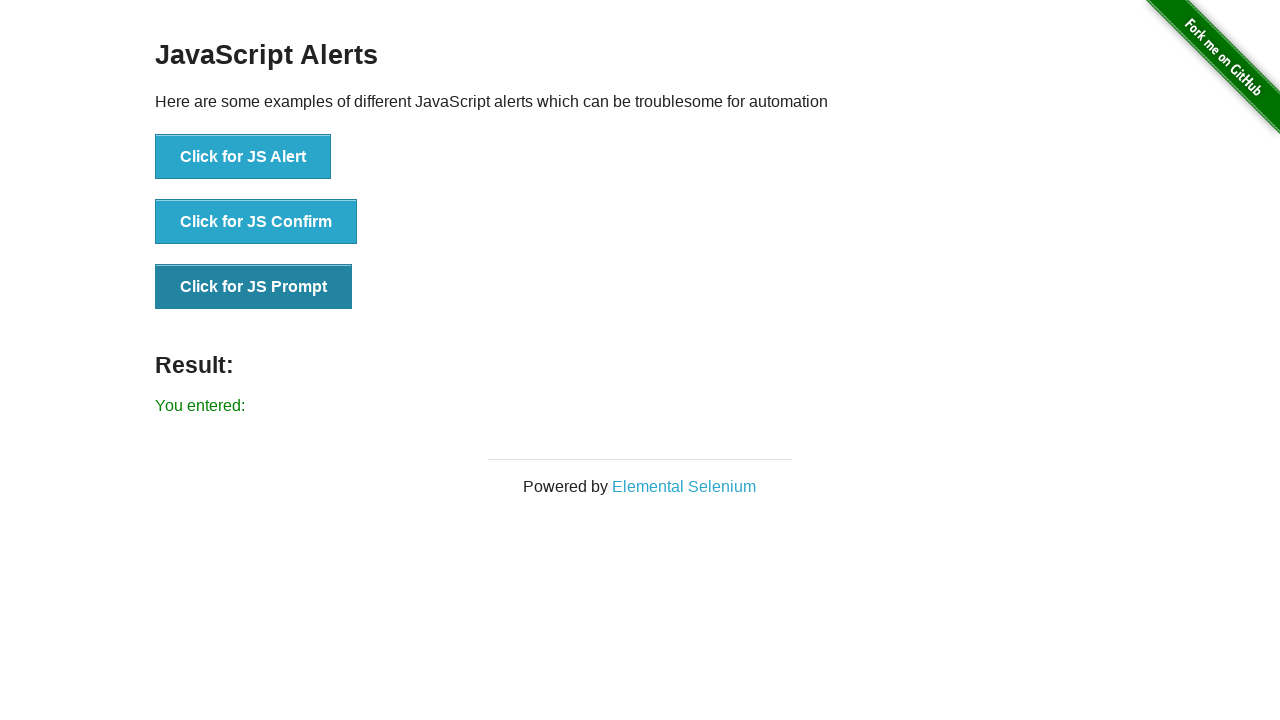

Clicked prompt button and dismissed the dialog at (254, 287) on button[onclick='jsPrompt()']
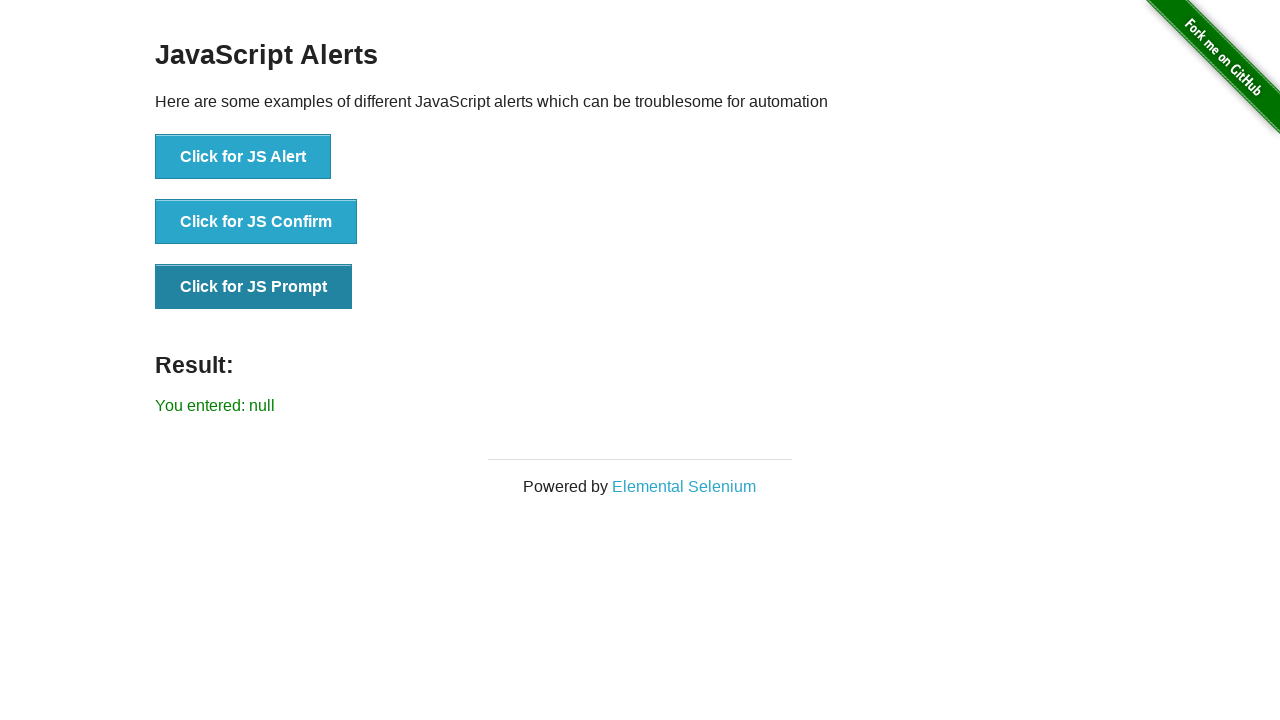

Set up dialog handler to enter 'Hello World Test' and accept
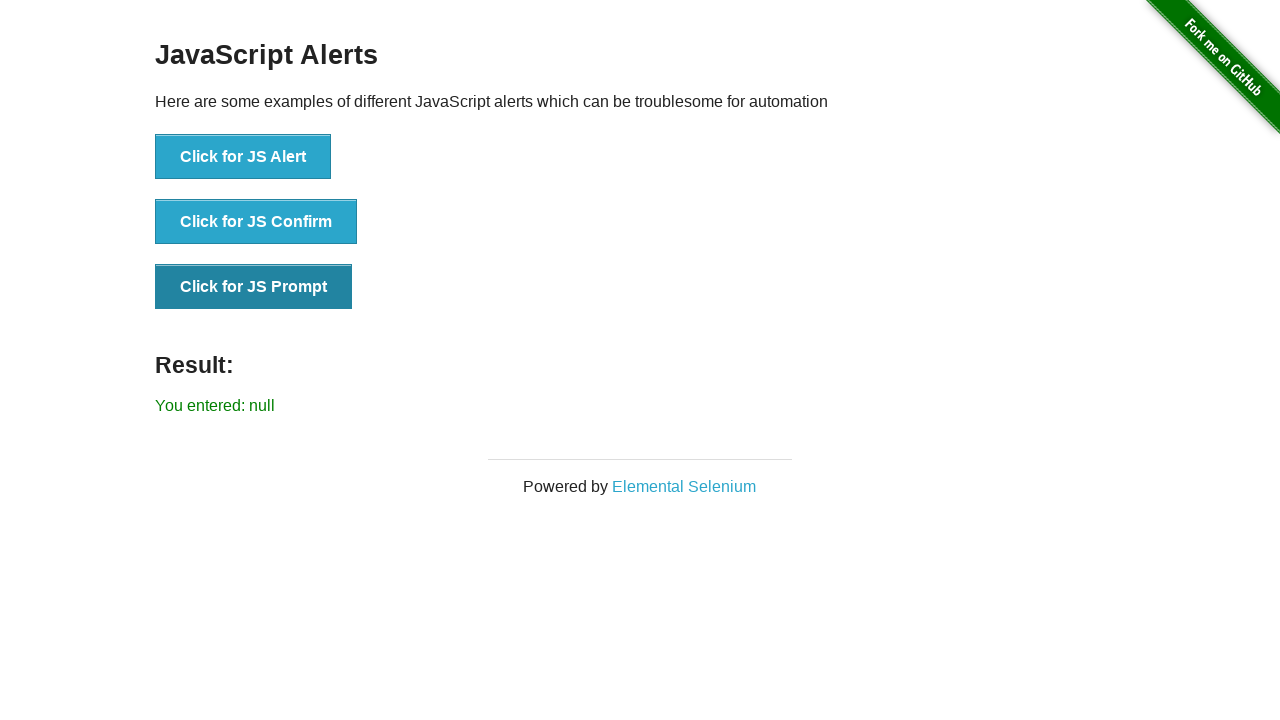

Clicked prompt button, entered 'Hello World Test', and accepted the dialog at (254, 287) on button[onclick='jsPrompt()']
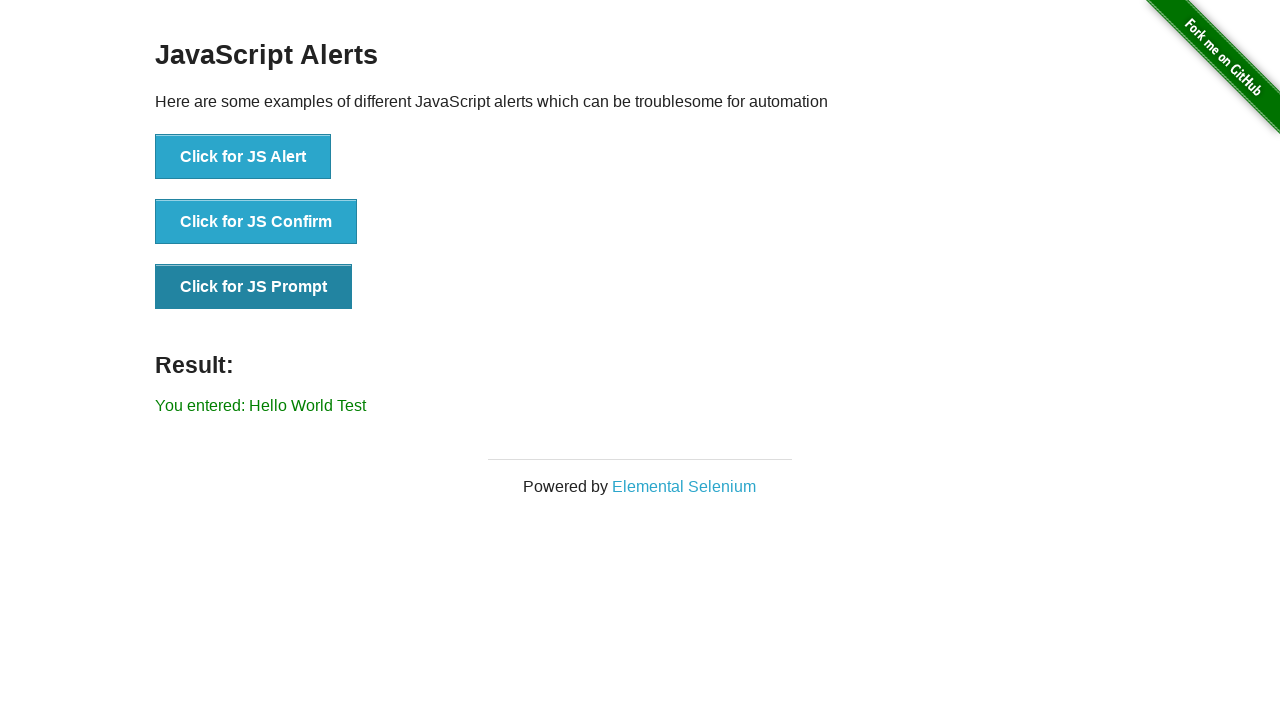

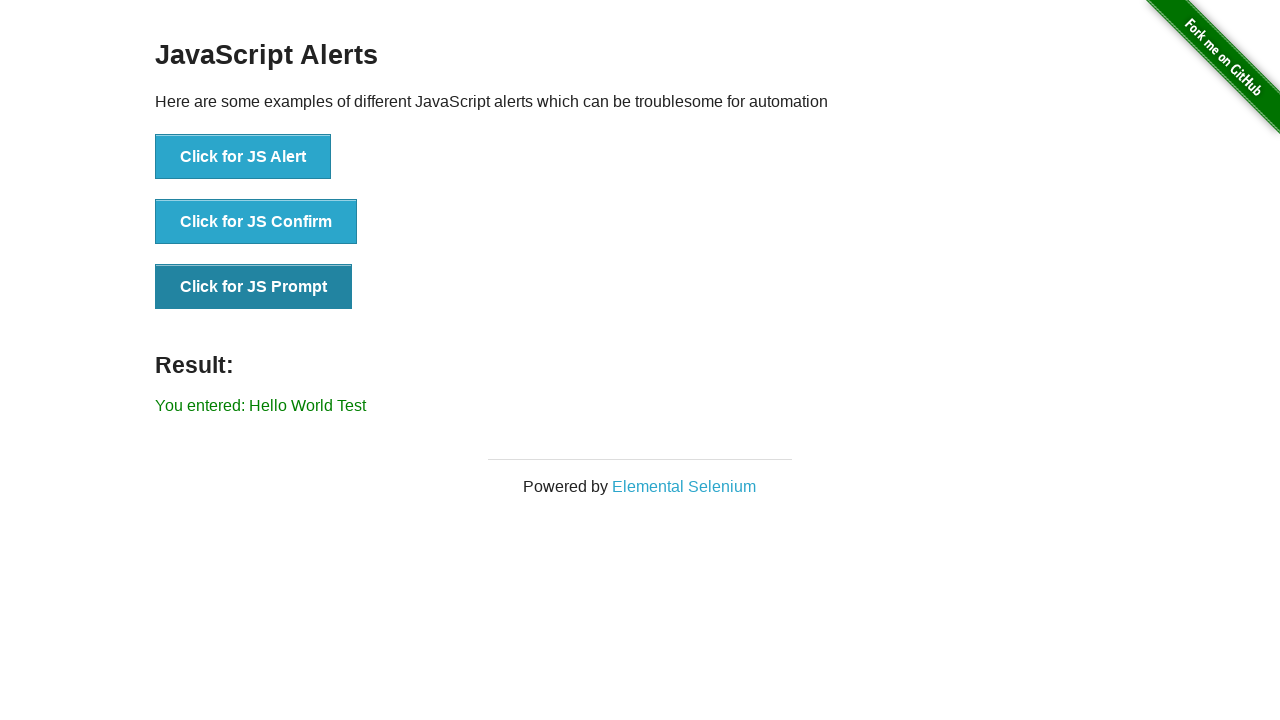